Tests the Healthcare Page by navigating through Solutions menu, scrolling through content, verifying use case sections for Nursing, Surgical Sciences, and Pharmaceutical Training & Research.

Starting URL: https://imaginxavr.com/

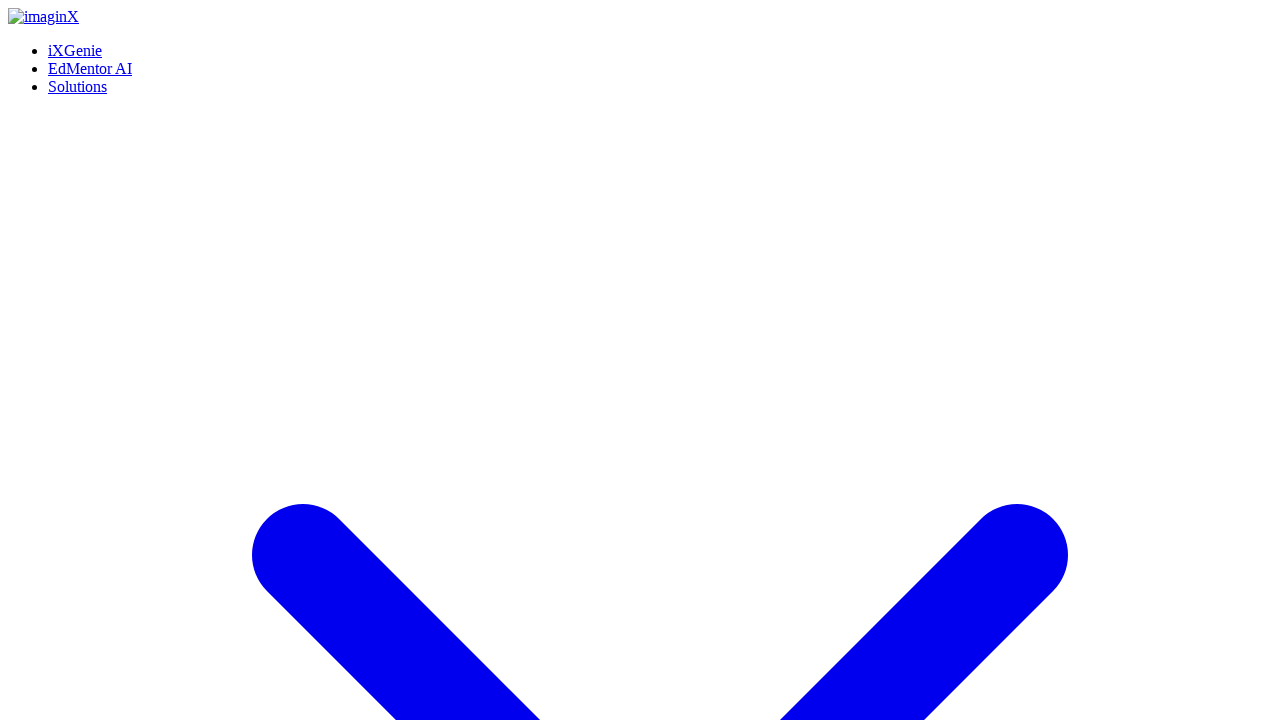

Page loaded successfully
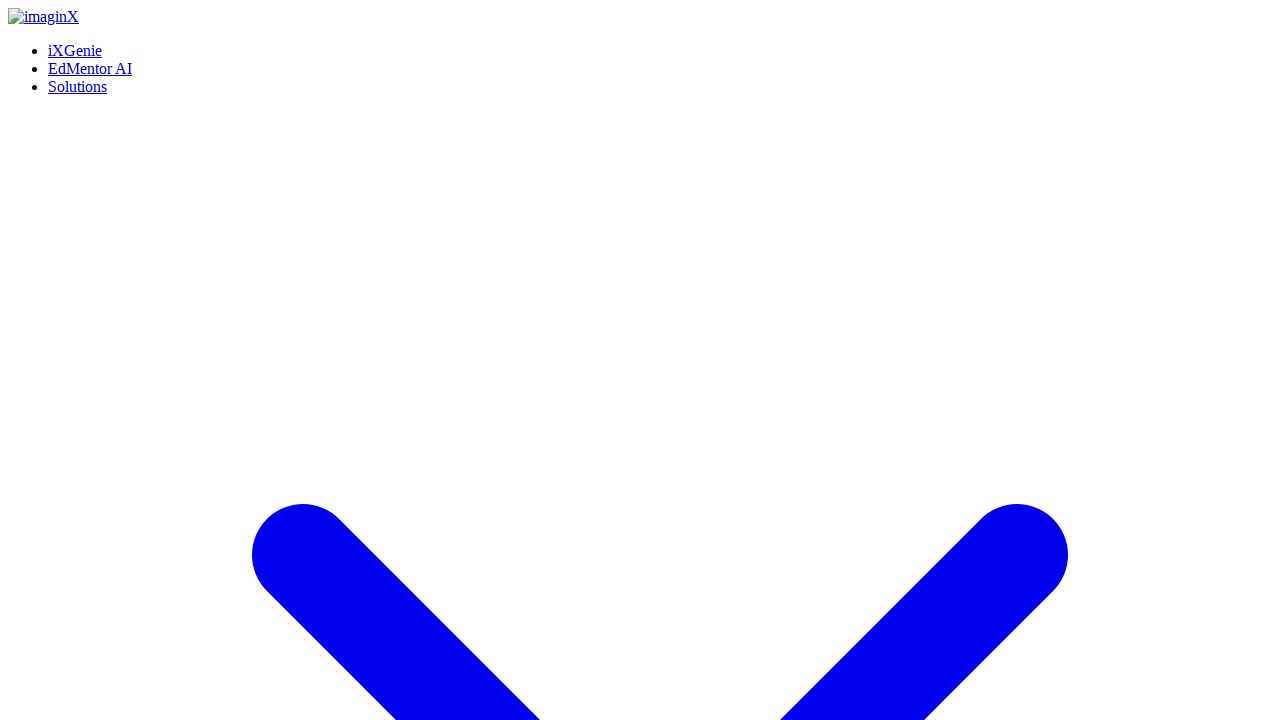

Hovered over Solutions menu at (78, 8) on xpath=(//a[normalize-space()='Solutions'])[1]
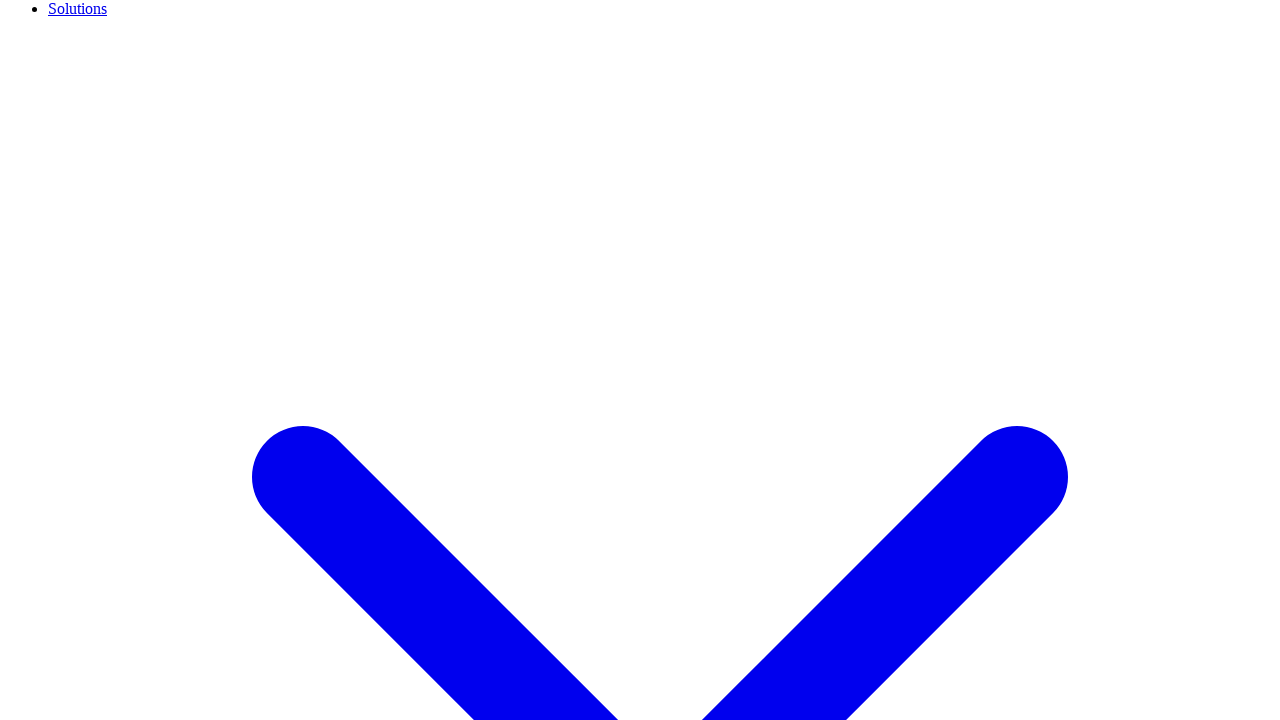

Waited for menu animation
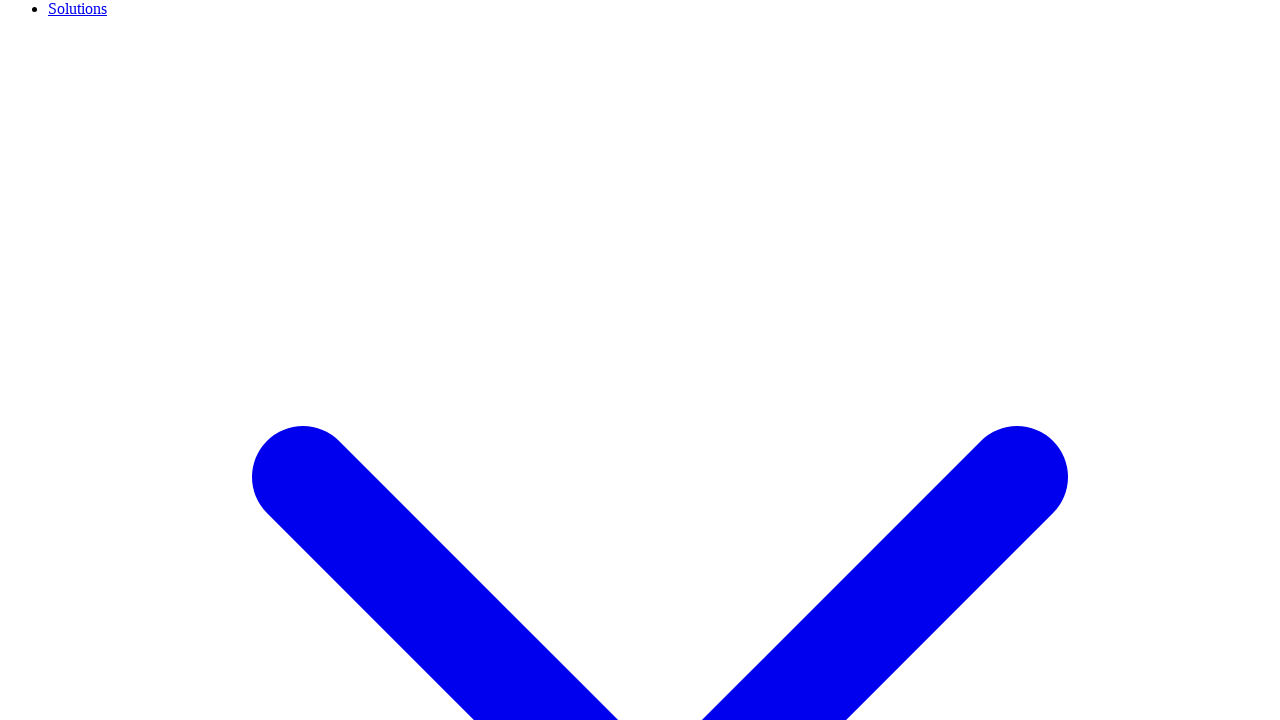

Hovered over Healthcare link in Solutions menu at (122, 360) on xpath=(//a[normalize-space()='Healthcare'])[1]
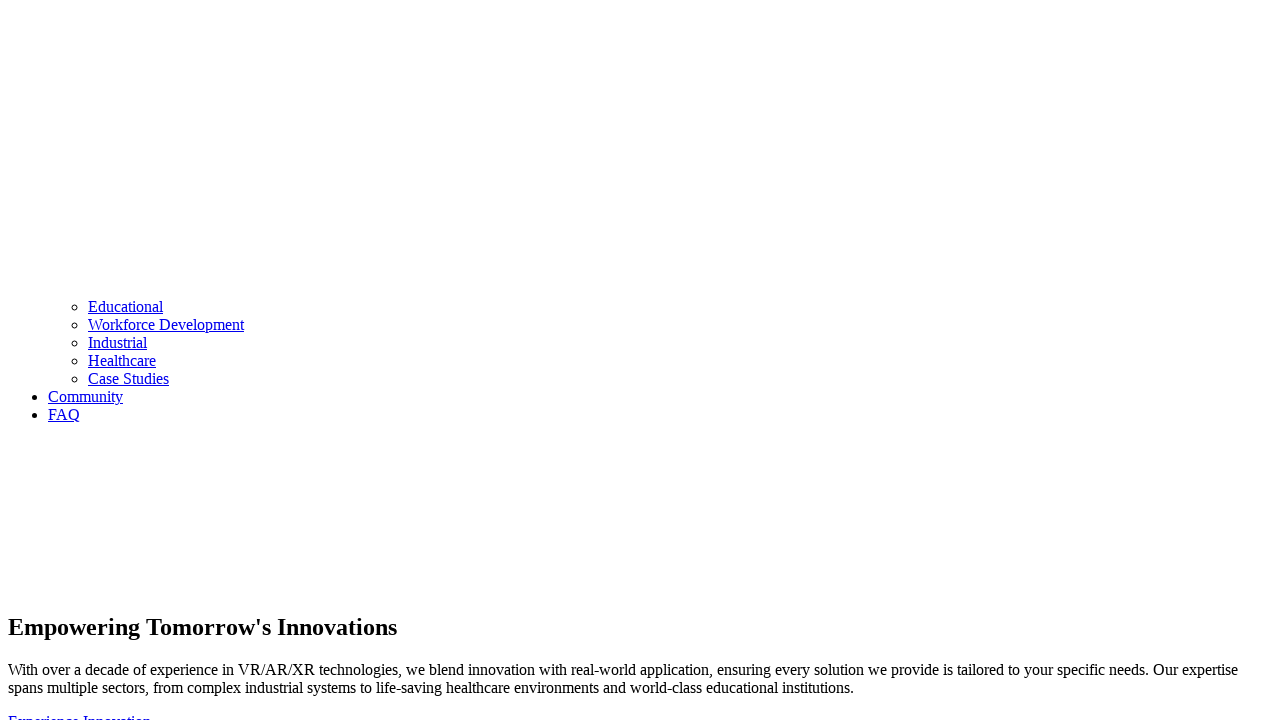

Clicked Healthcare link at (122, 360) on xpath=(//a[normalize-space()='Healthcare'])[1]
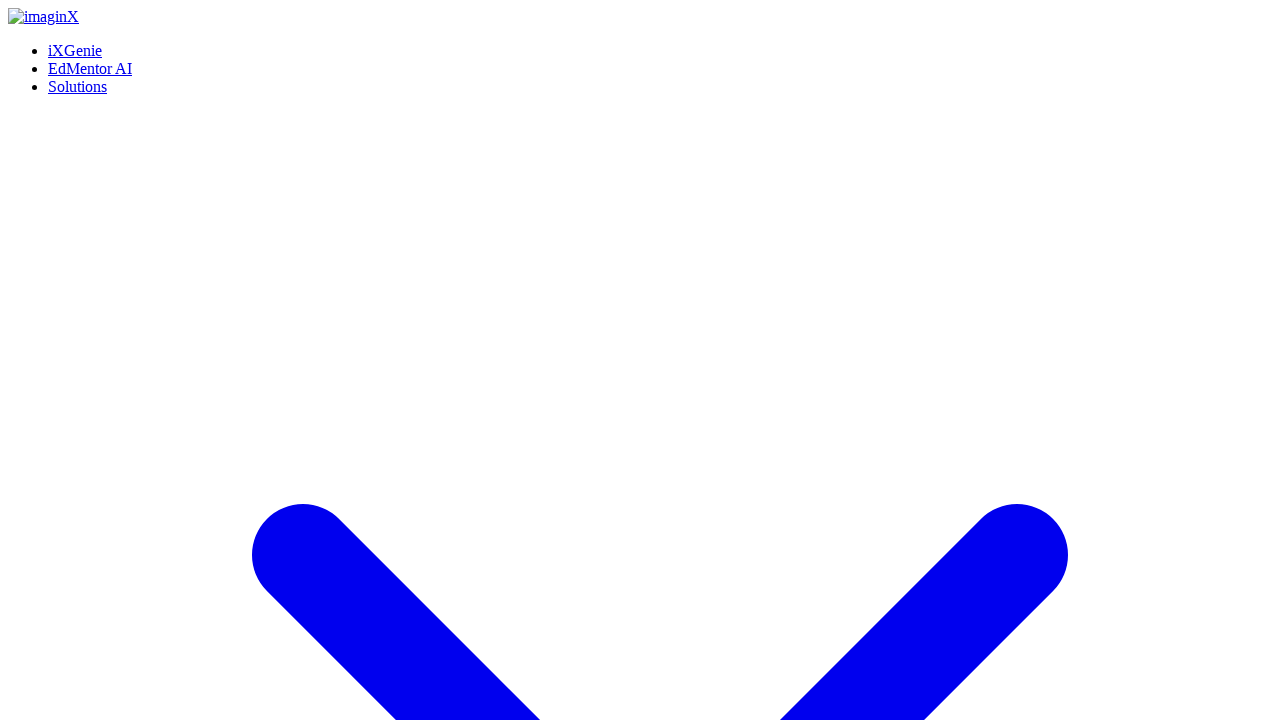

Healthcare page loaded
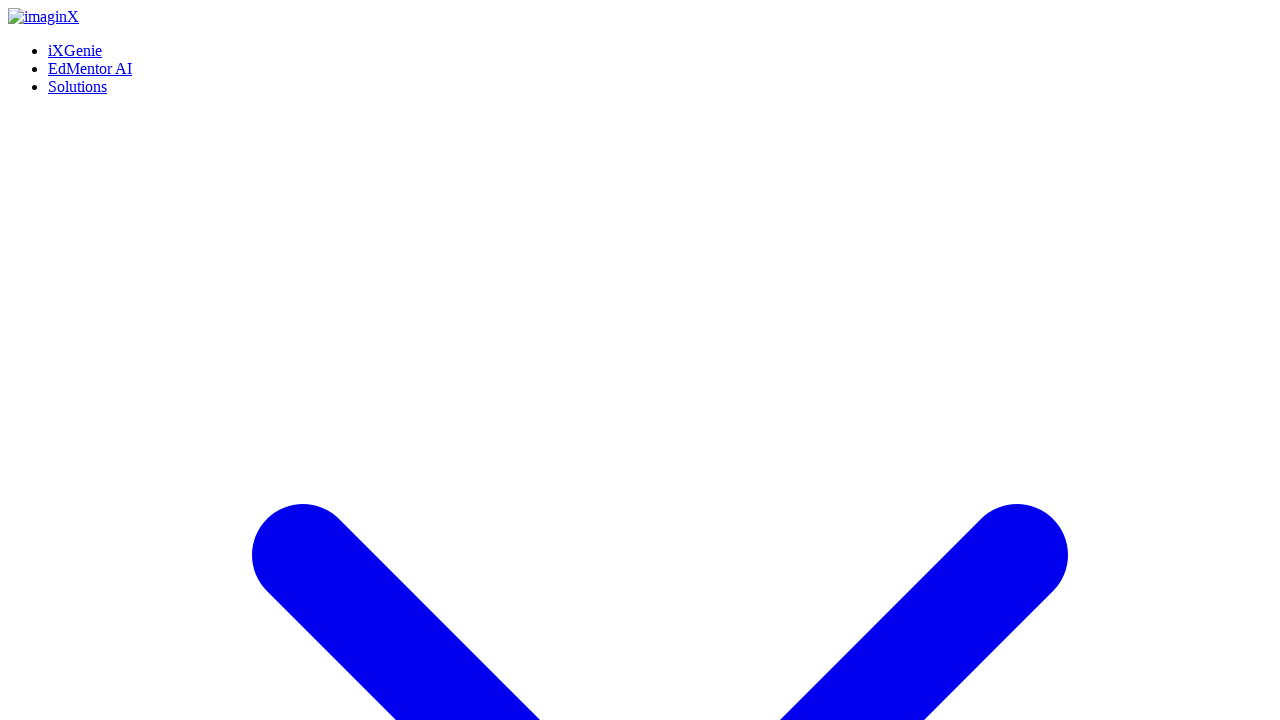

Waited for page content to settle
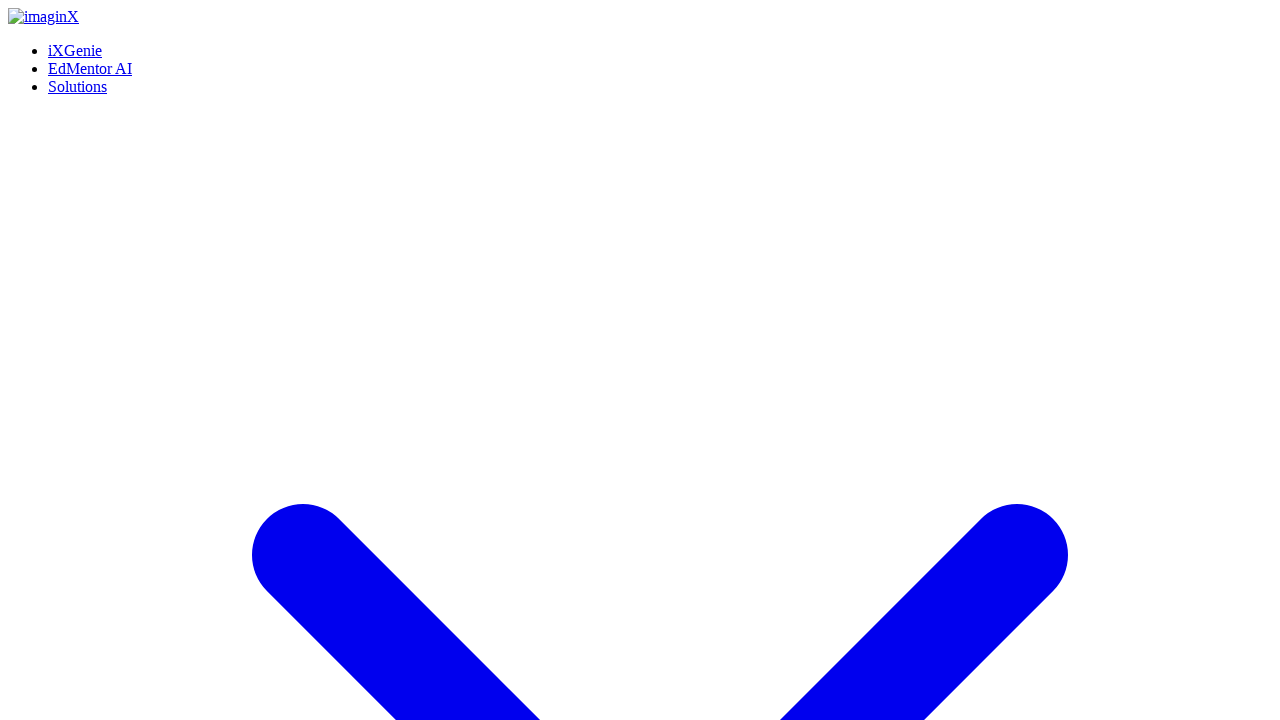

Scrolled through entire page content
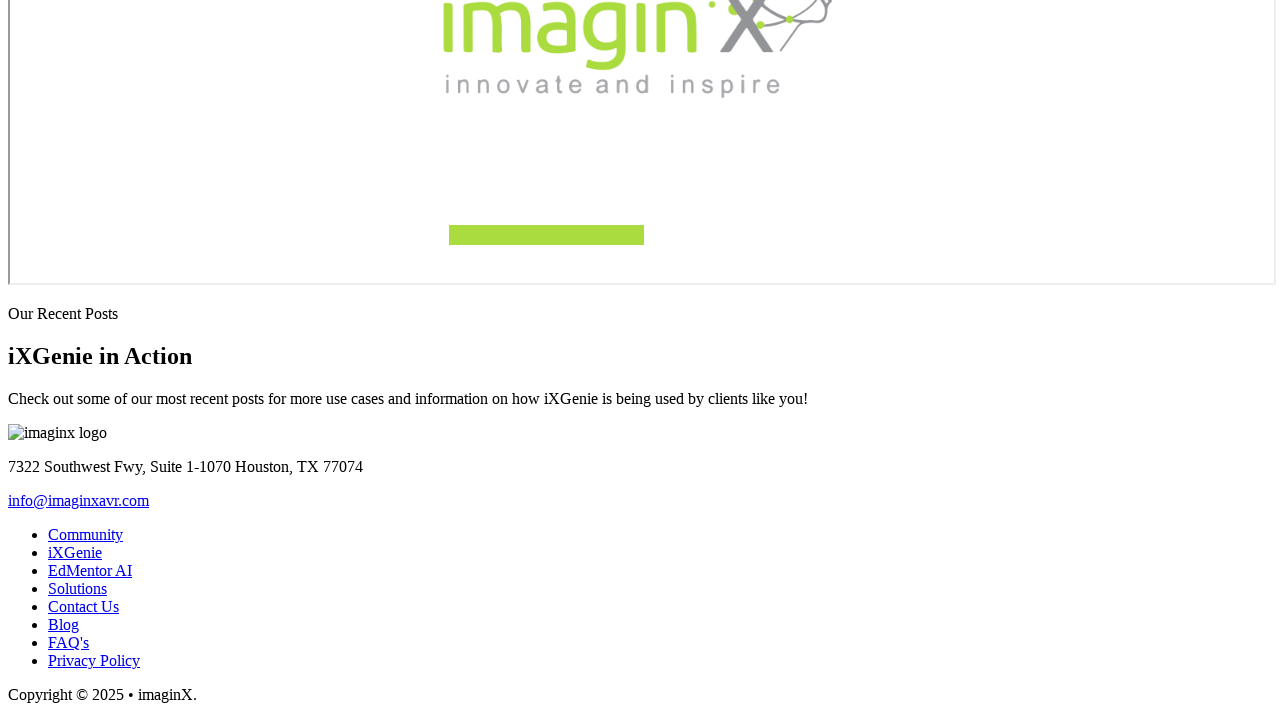

Waited after scrolling to bottom
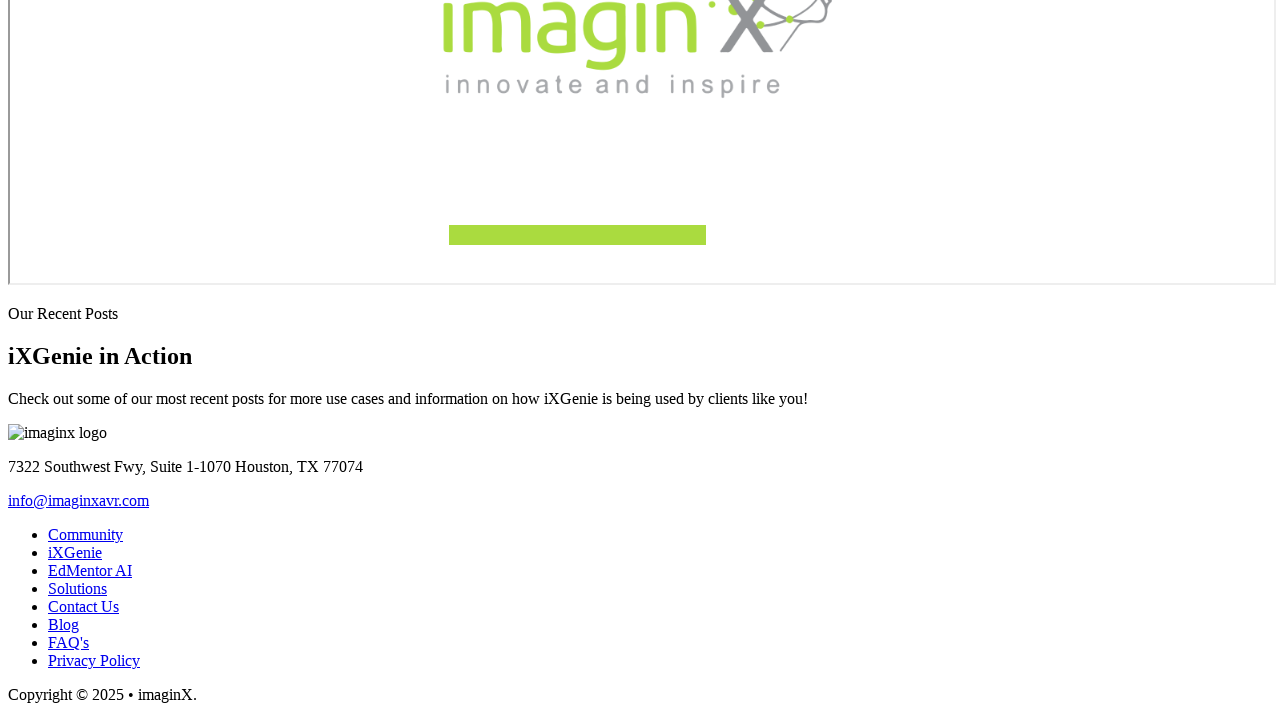

Scrolled back to top of page
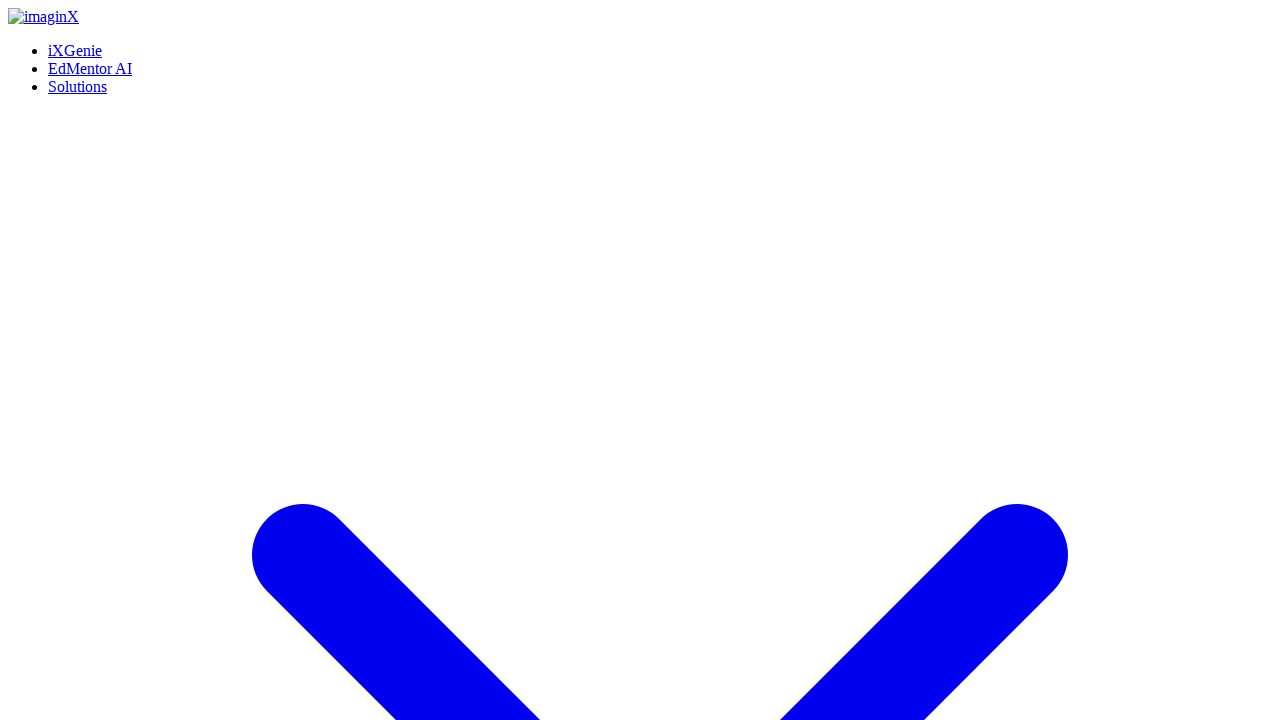

Waited after scrolling to top
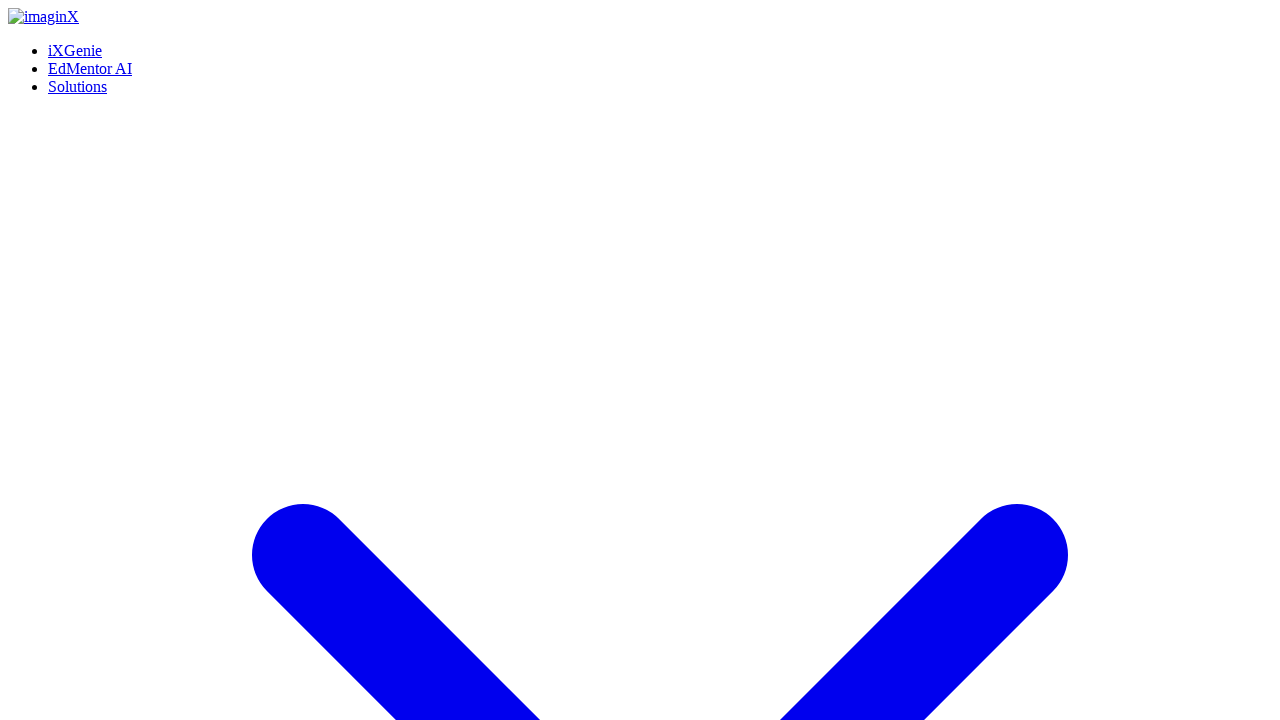

Verified Healthcare Training main header is present
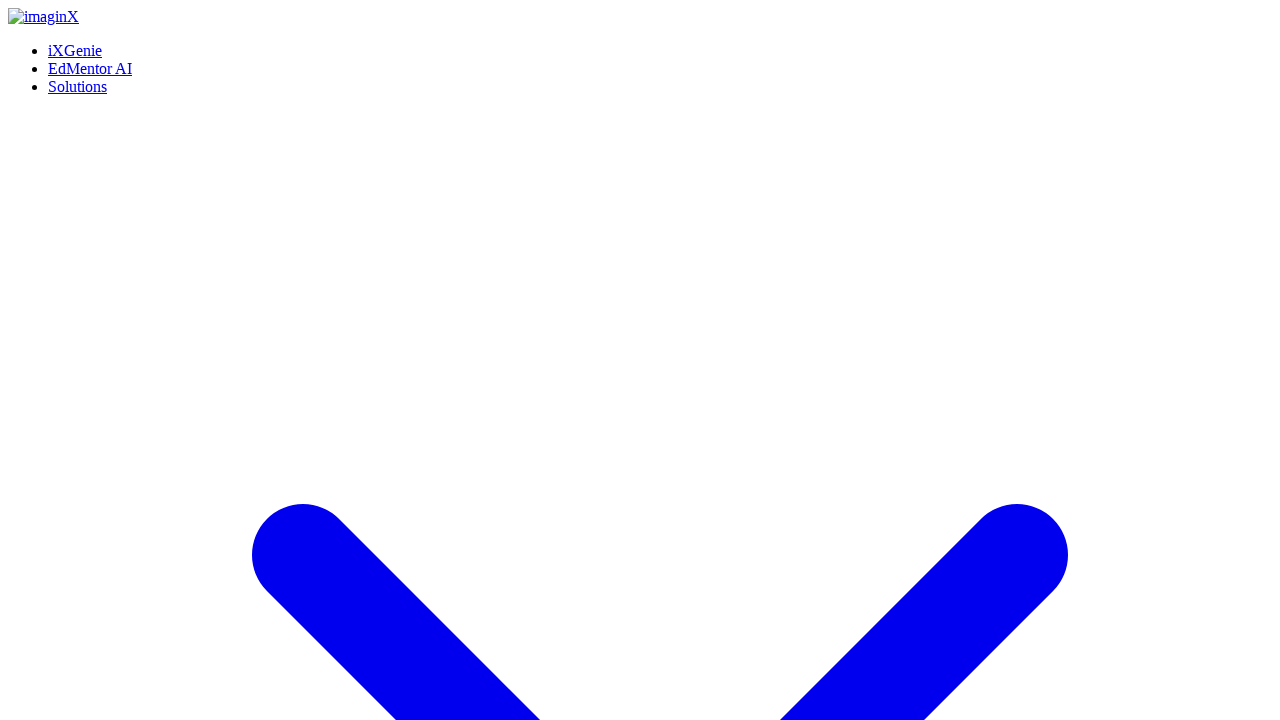

Hovered over Schedule a Call button at (58, 360) on (//a[contains(normalize-space(),'Schedule a Call')])[1]
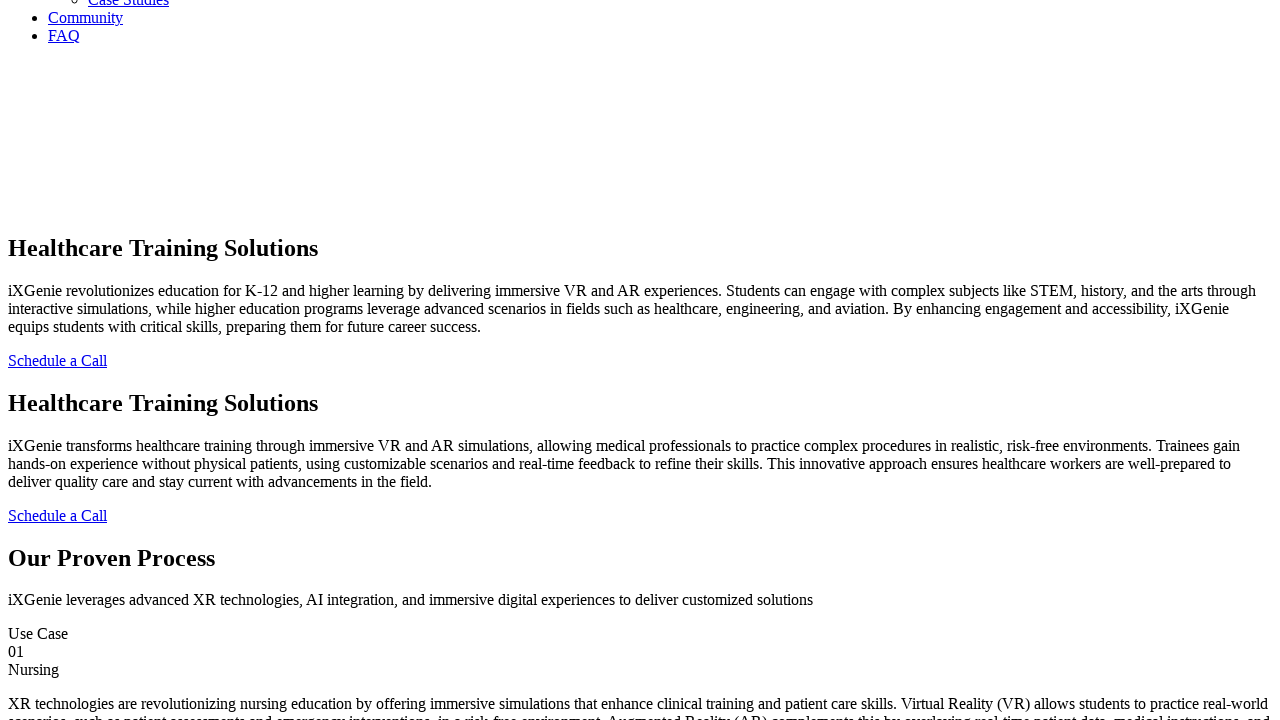

Clicked Schedule a Call button at (58, 360) on (//a[contains(normalize-space(),'Schedule a Call')])[1]
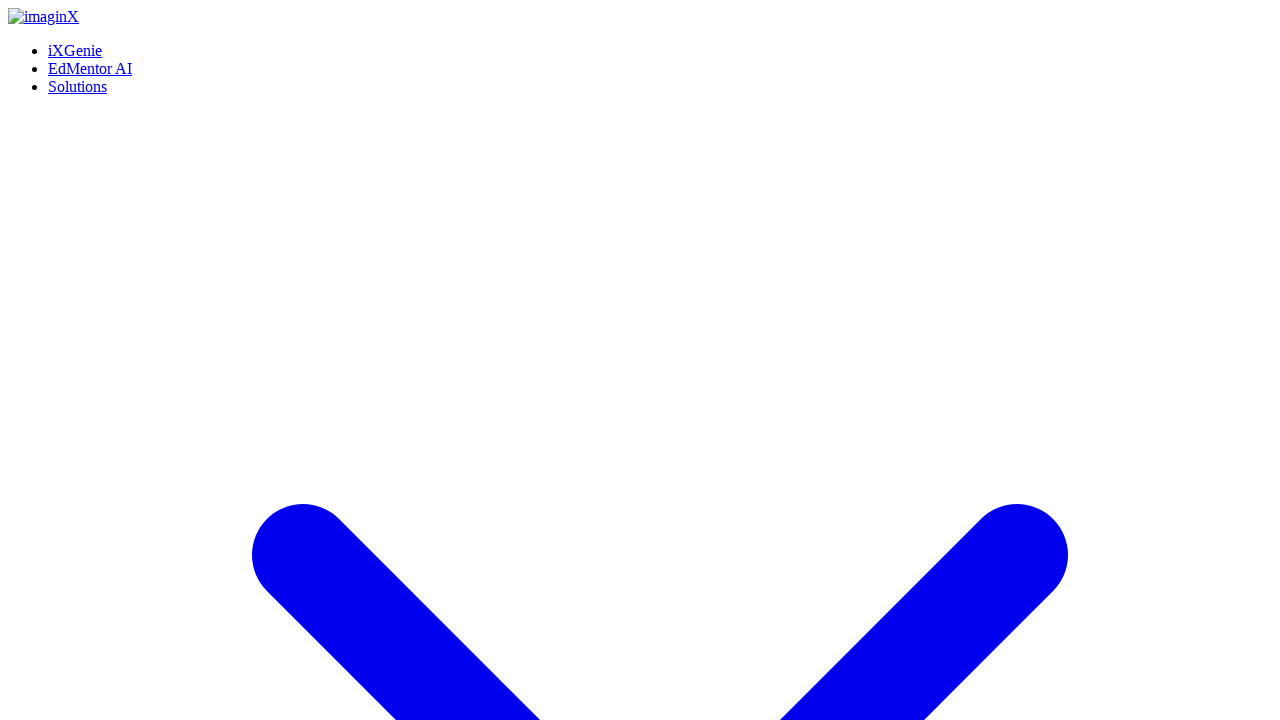

Contact Us page loaded
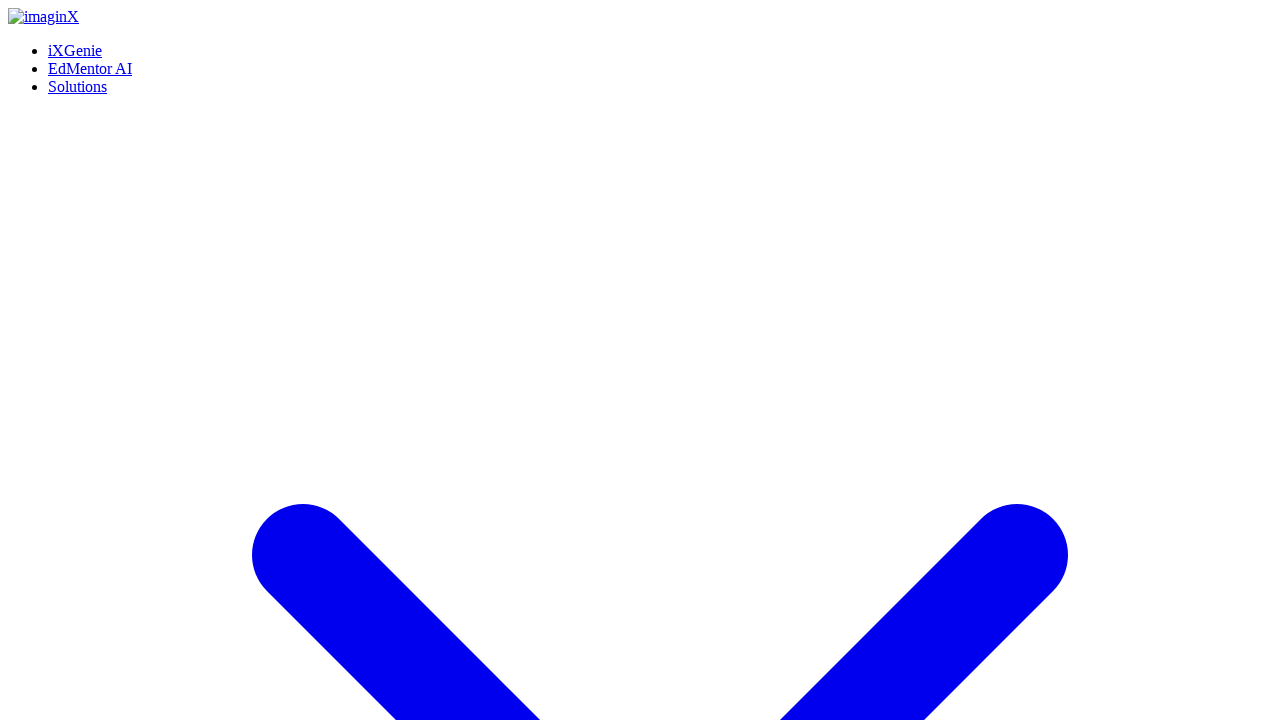

Navigated back to Healthcare page
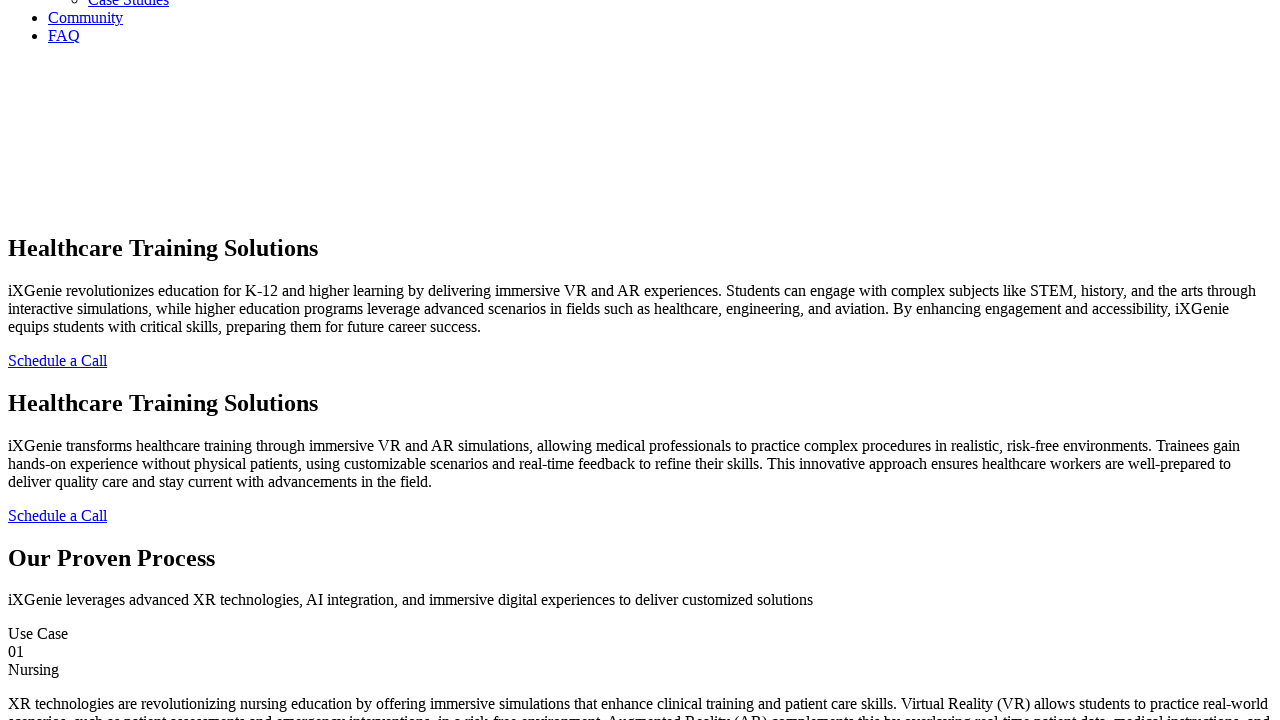

Healthcare page reloaded
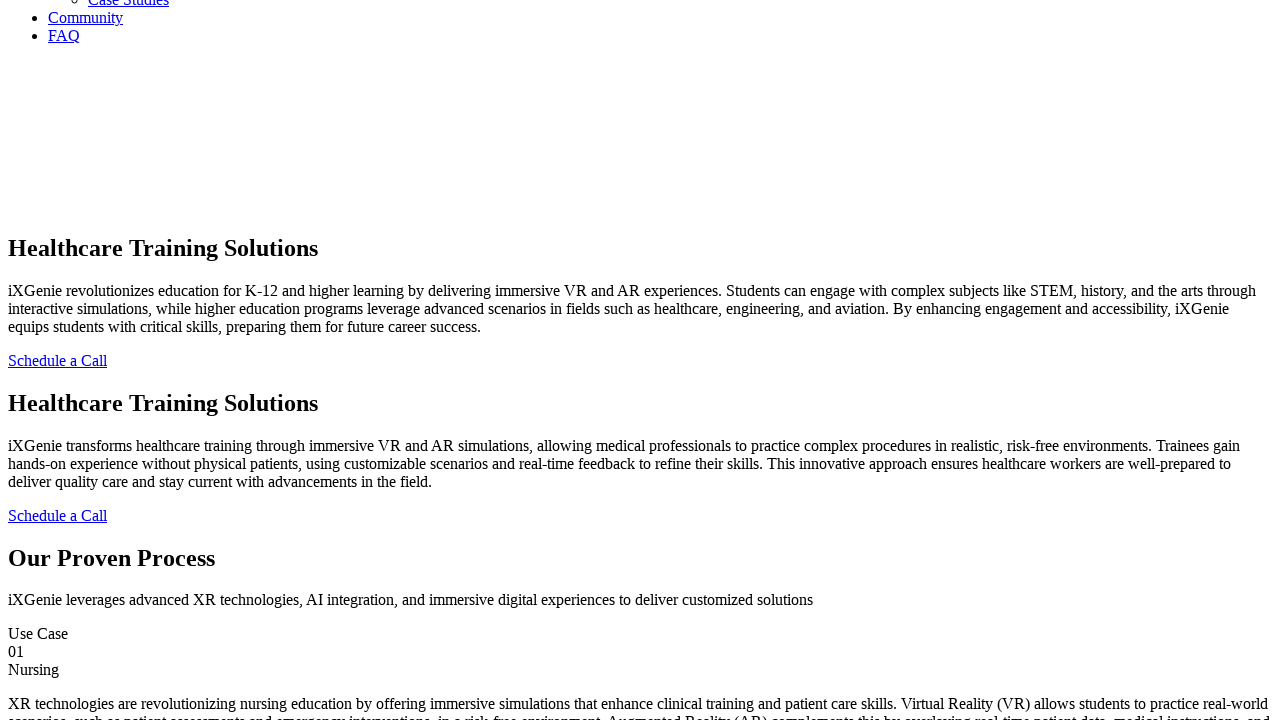

Waited for page to settle
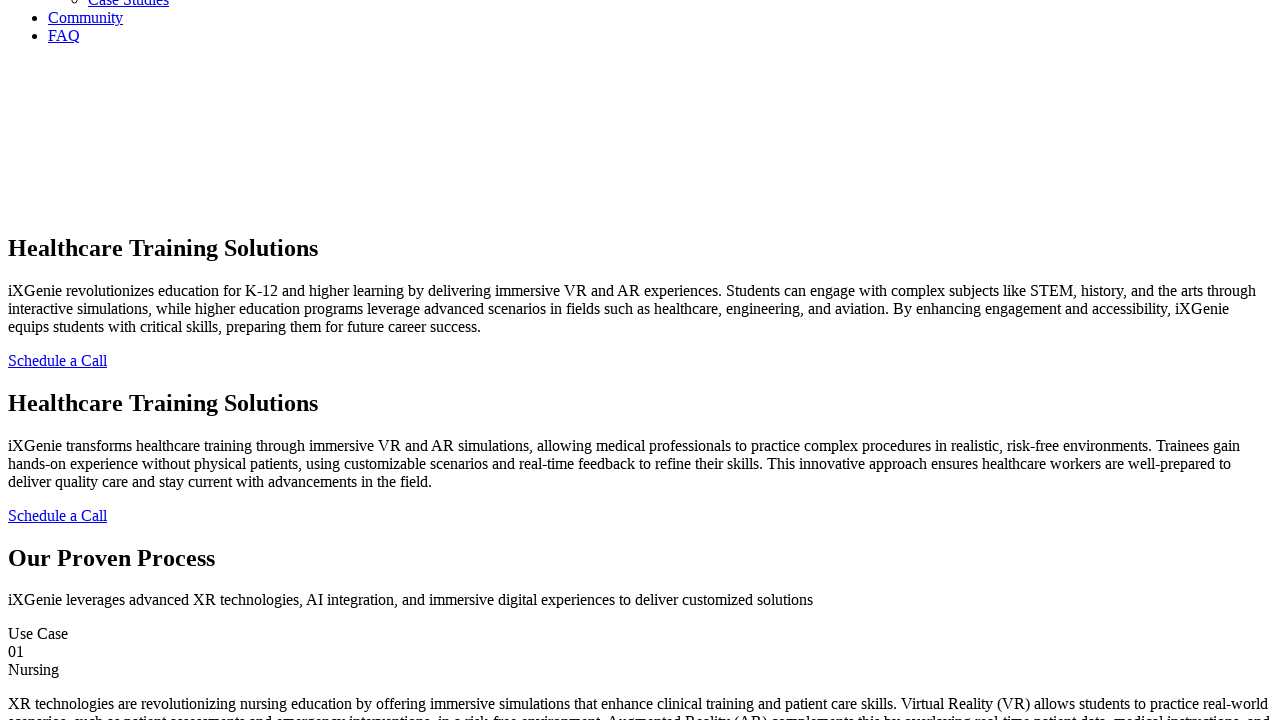

Verified Nursing use case section is present
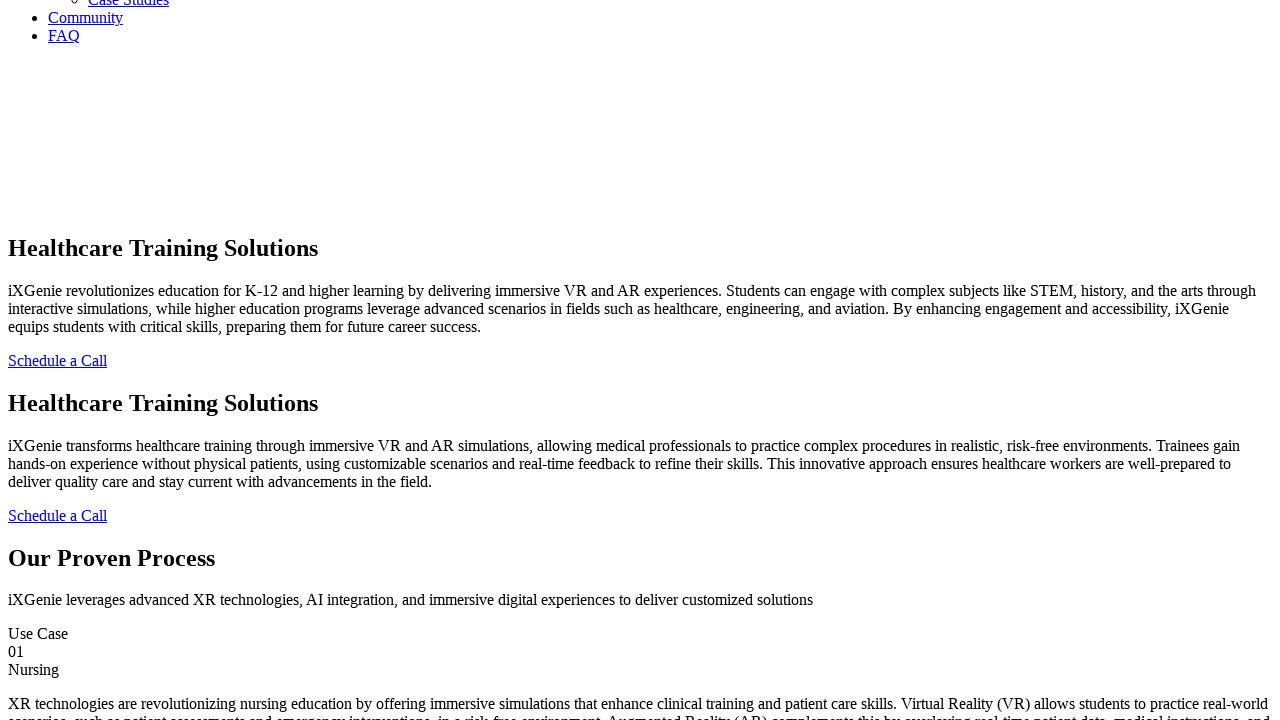

Verified Surgical Sciences use case section is present
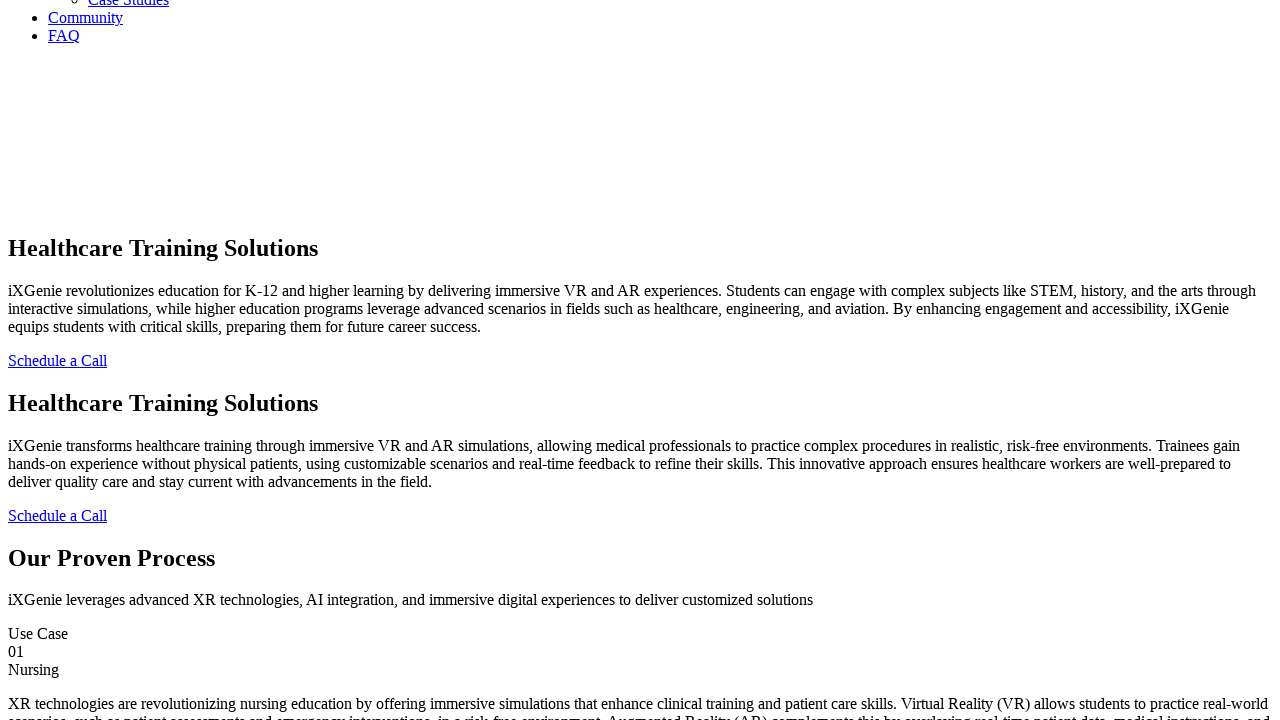

Verified Pharmaceutical Training & Research use case section is present
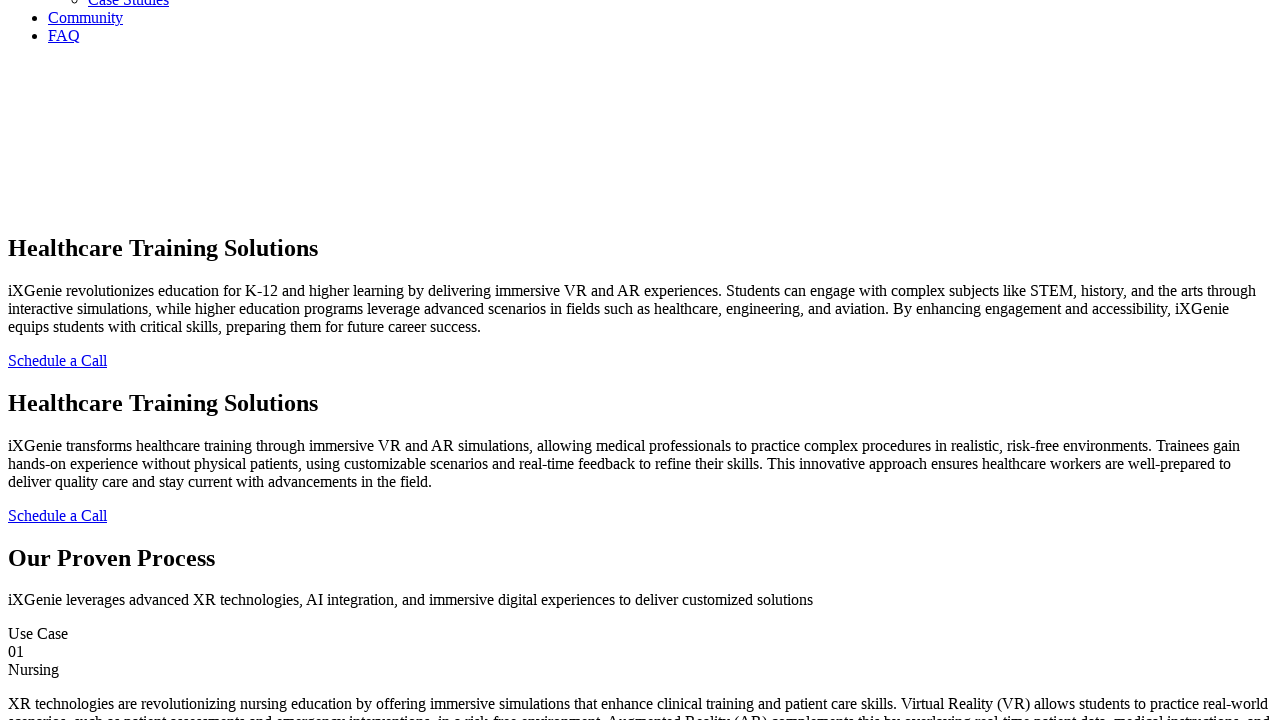

Verified 3D Container header is present
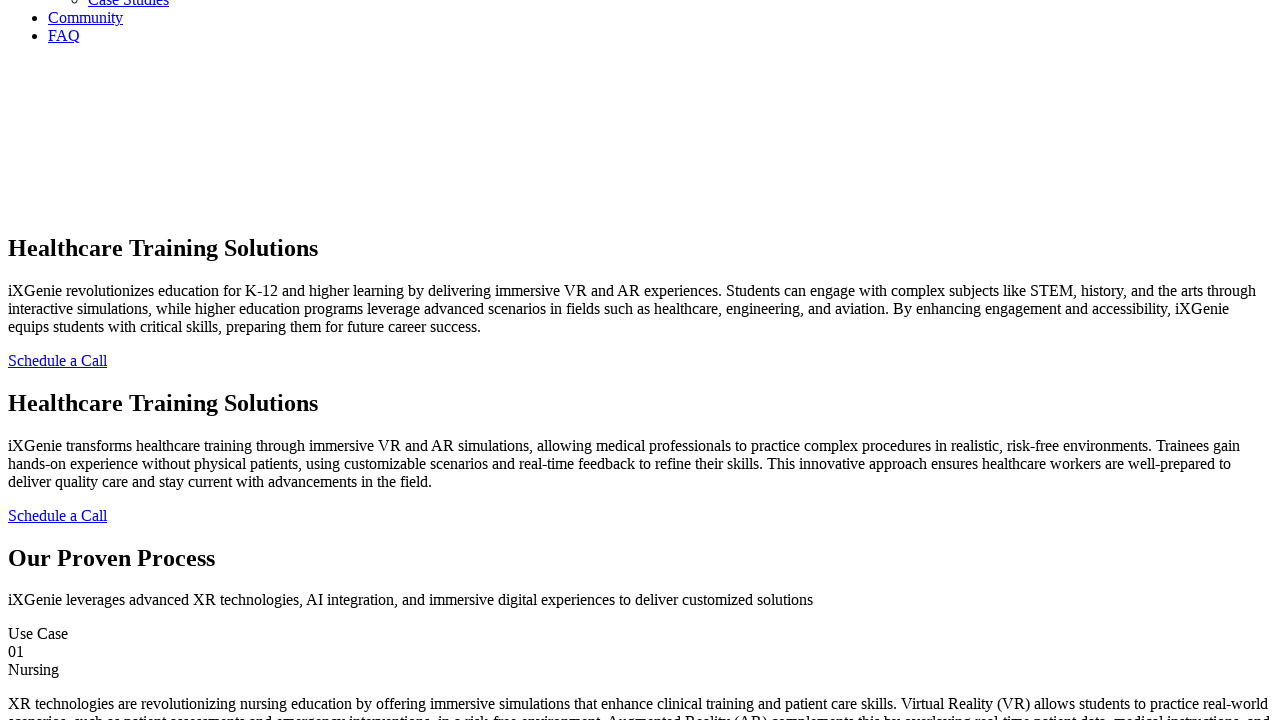

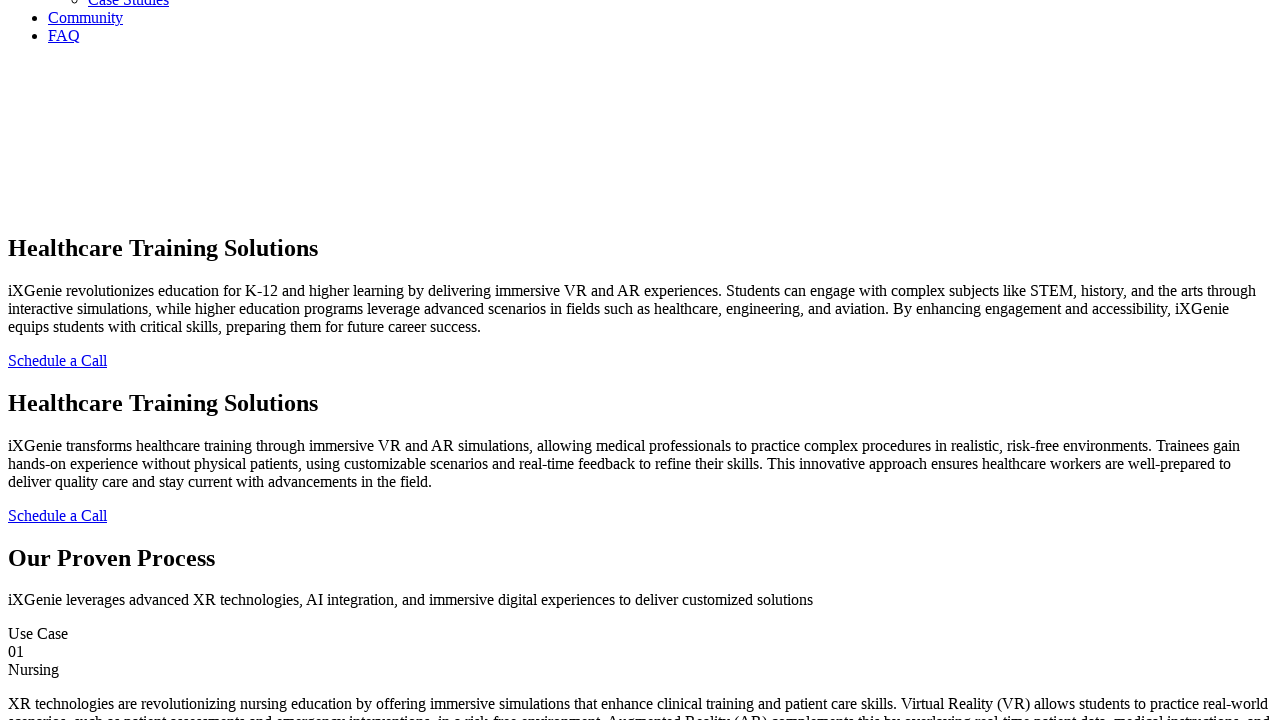